Solves a math challenge by reading a value from the page, calculating the result, checking required checkboxes, and submitting the answer

Starting URL: http://suninjuly.github.io/math.html

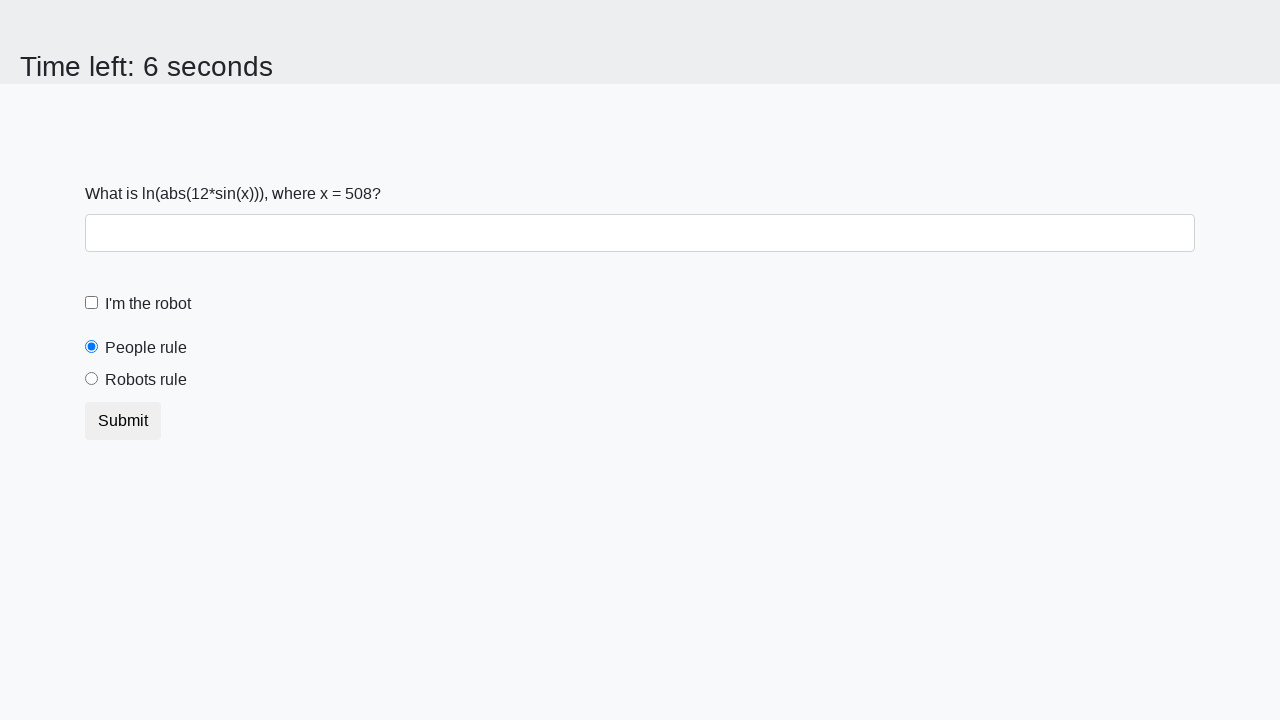

Read x value from the page element #input_value
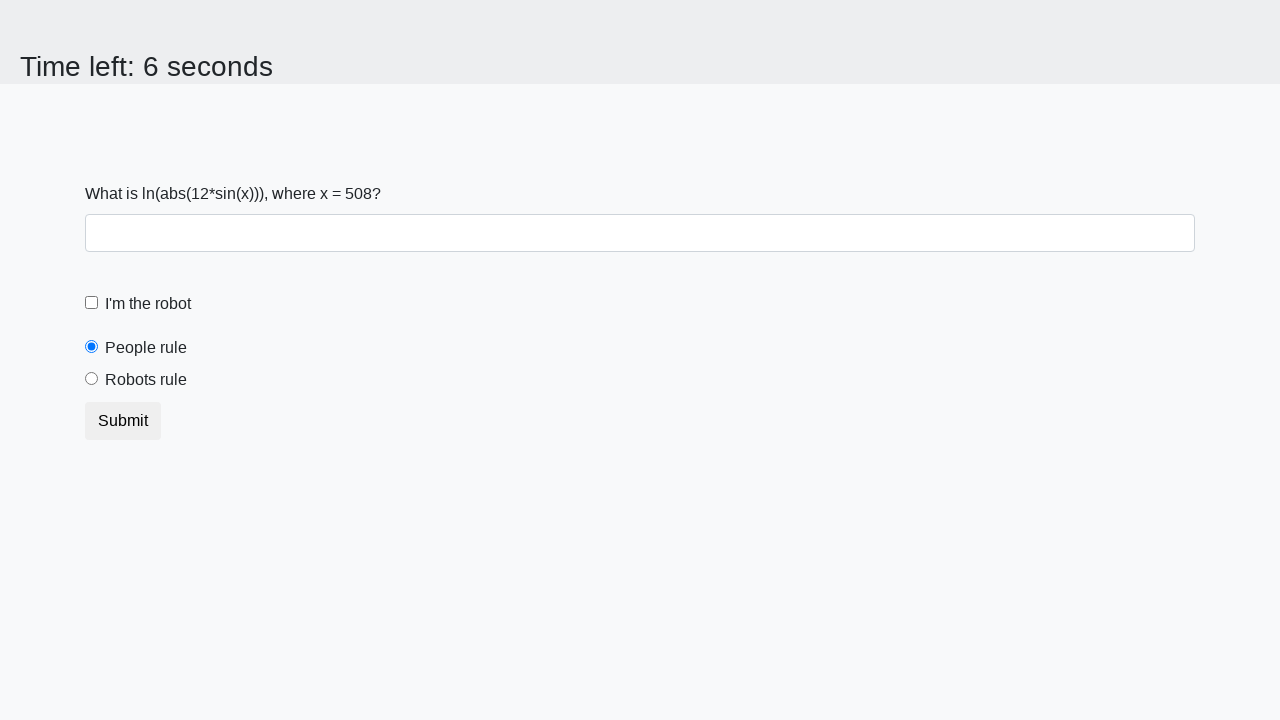

Checked the 'I'm a robot' checkbox at (92, 303) on .form-check-custom .form-check-input
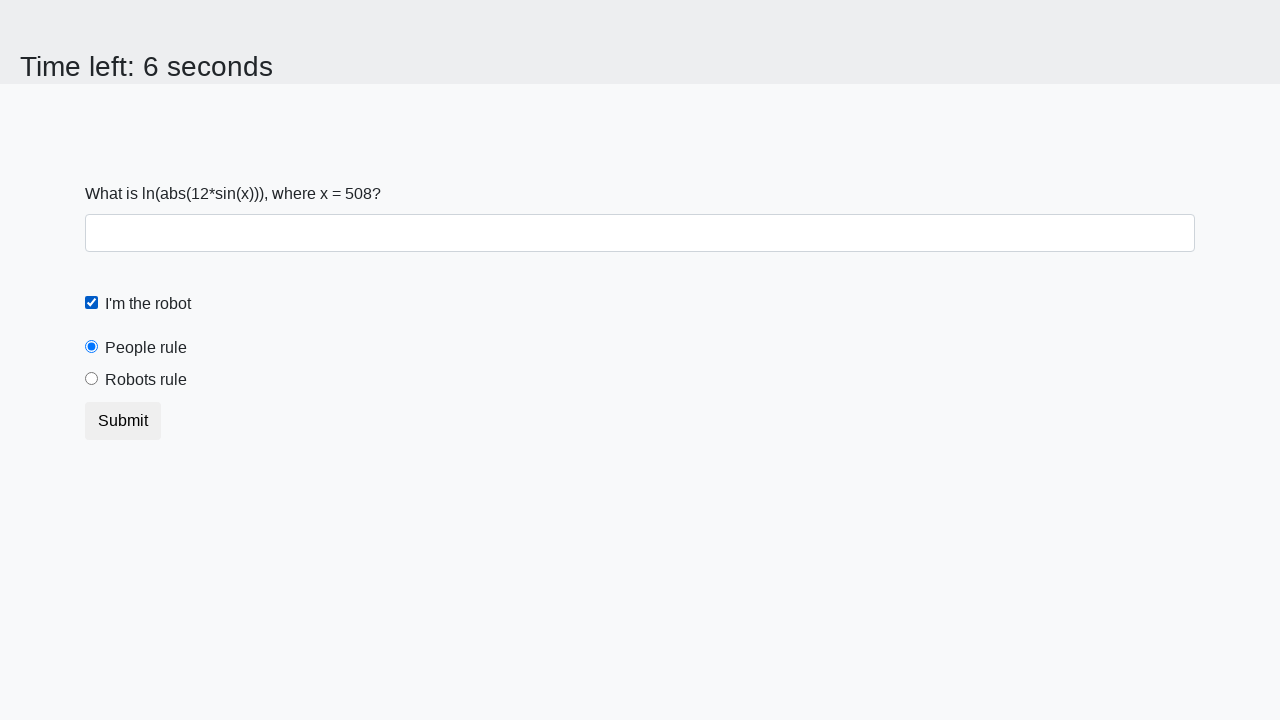

Checked the 'Robots rule' checkbox at (92, 379) on #robotsRule
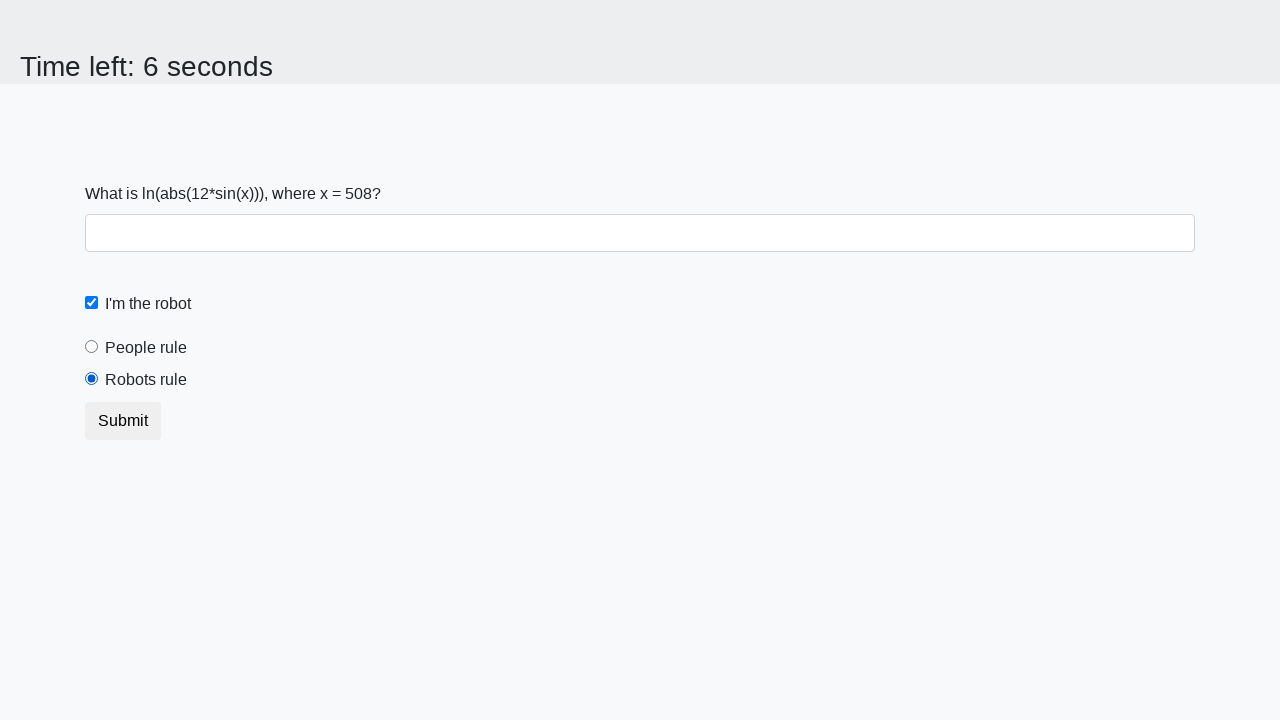

Filled in calculated answer: 2.2697098814264915 on .form-control
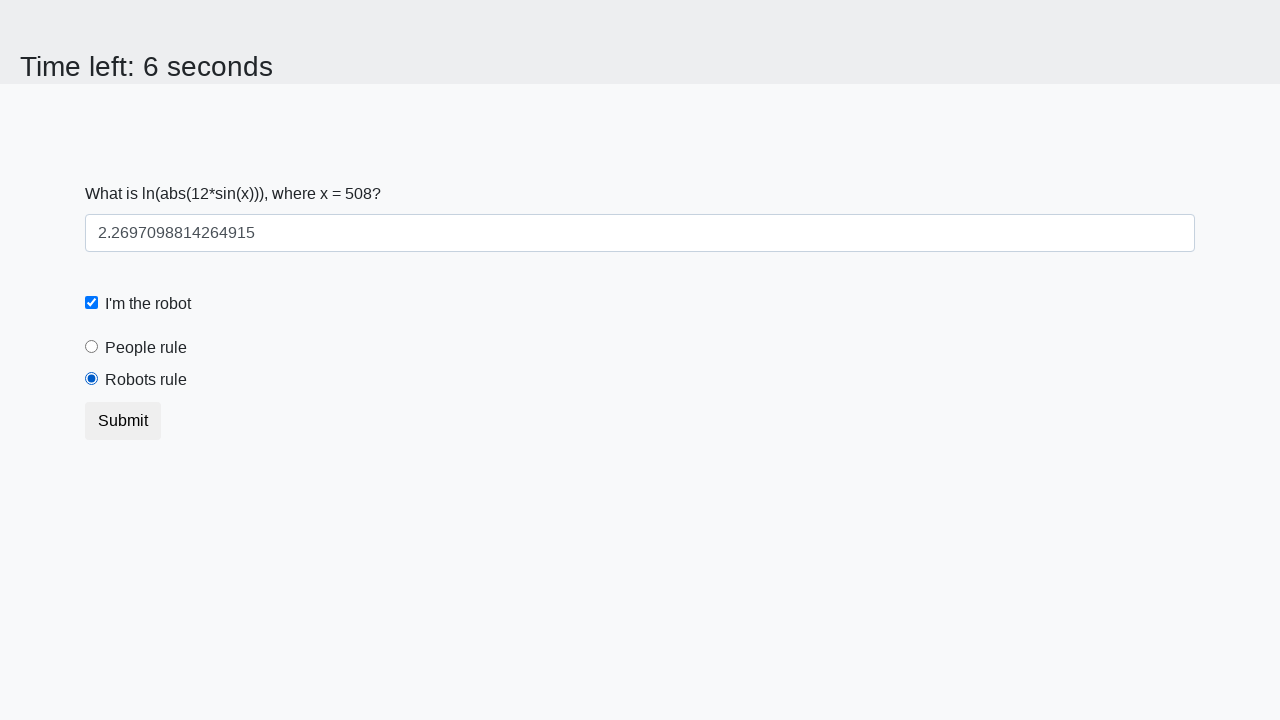

Clicked the submit button at (123, 421) on button.btn
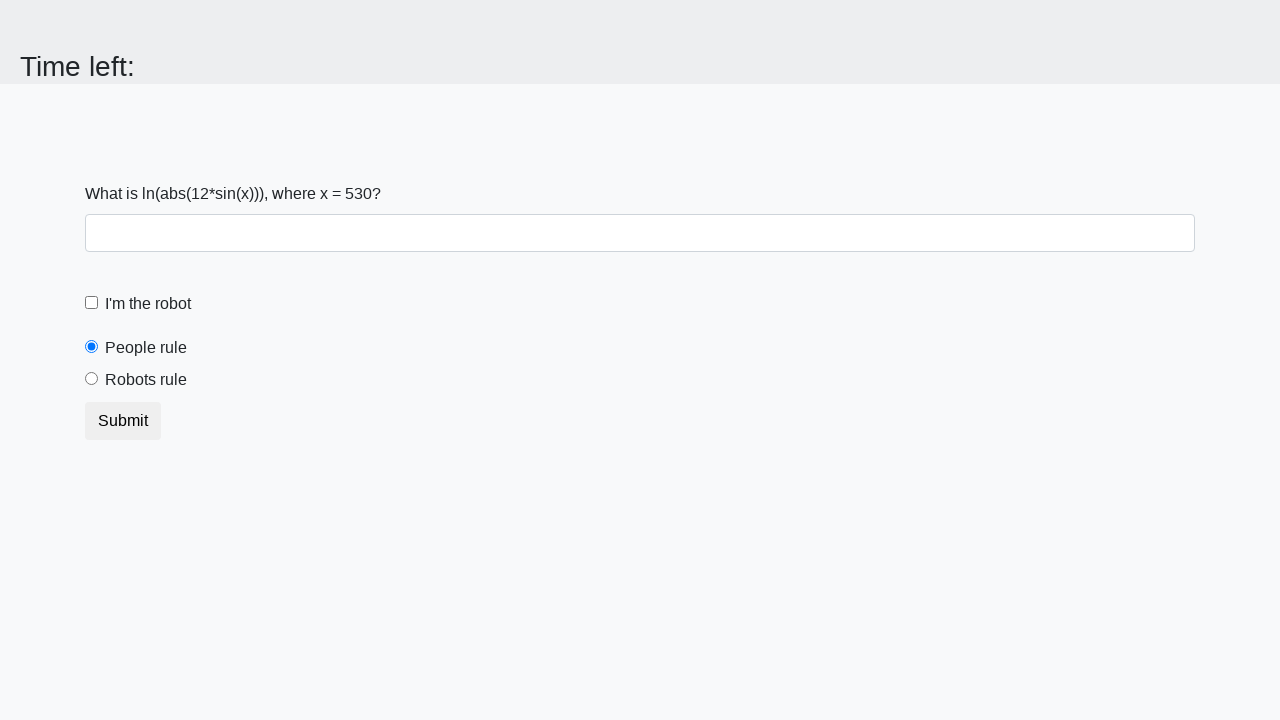

Waited 1000ms for result to load
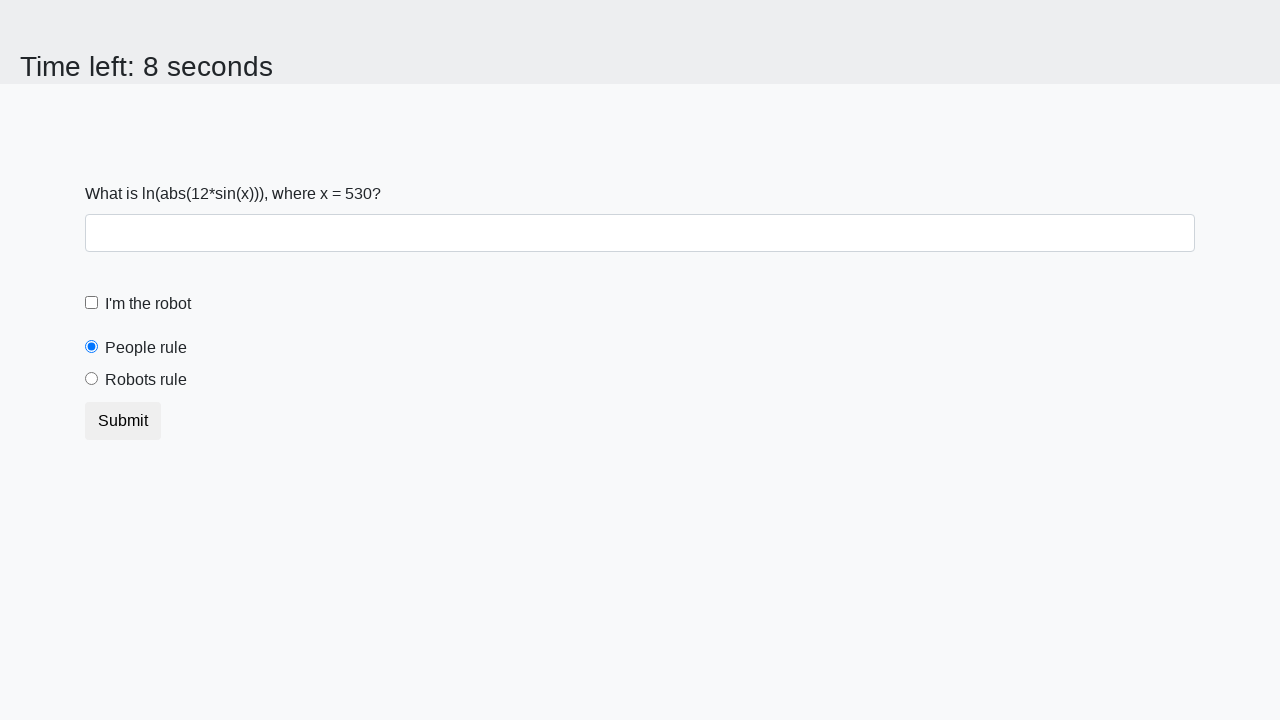

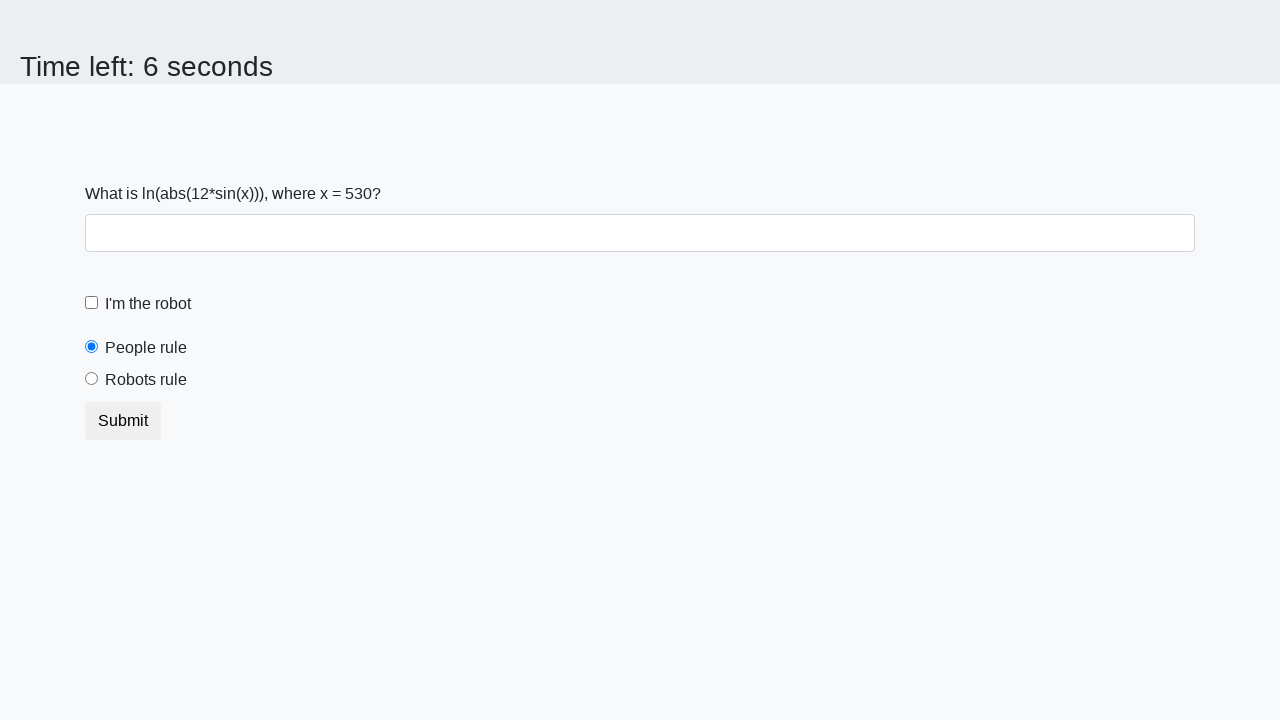